Navigates to Form Authentication page and verifies the login button is displayed

Starting URL: https://the-internet.herokuapp.com/

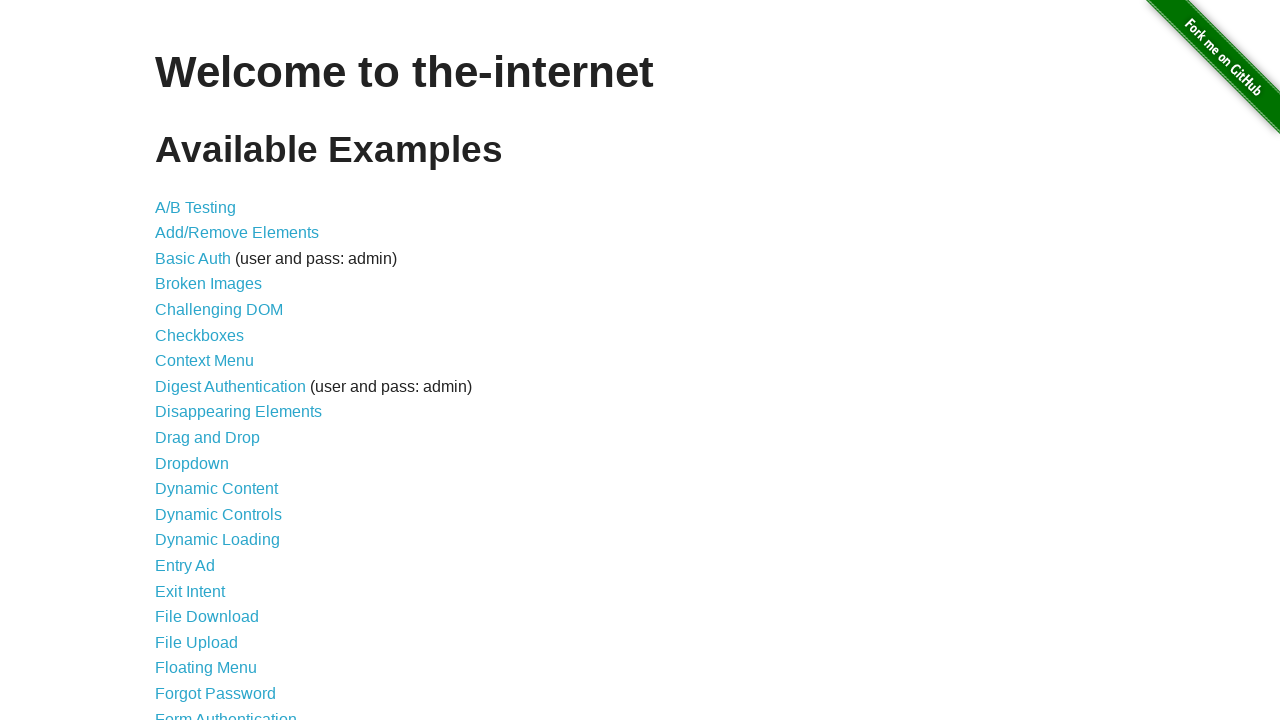

Clicked on Form Authentication link at (226, 712) on text=Form Authentication
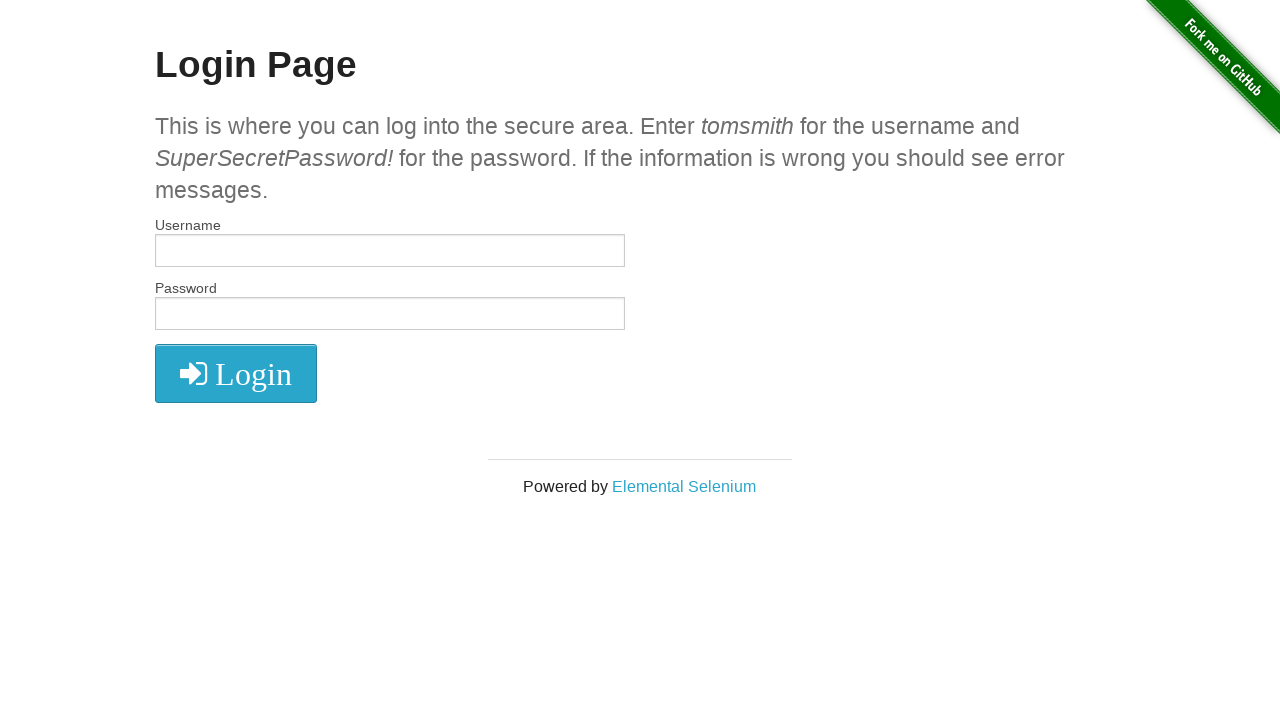

Verified login button is visible
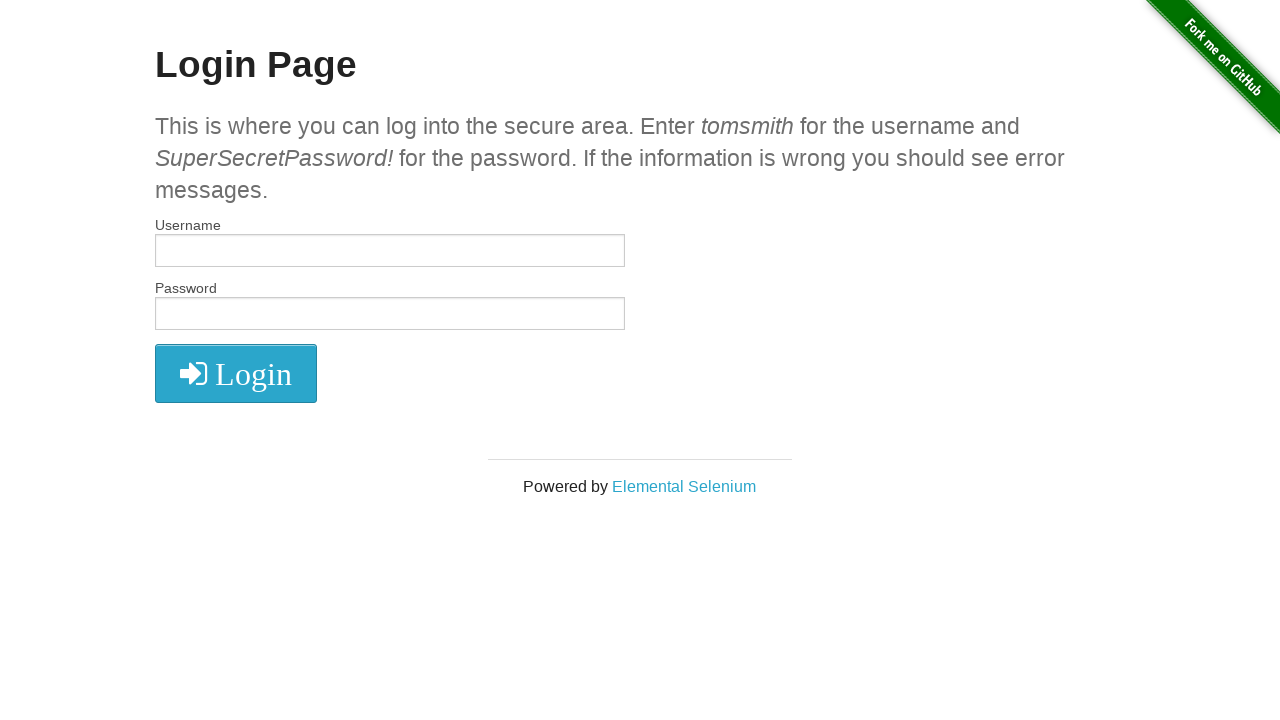

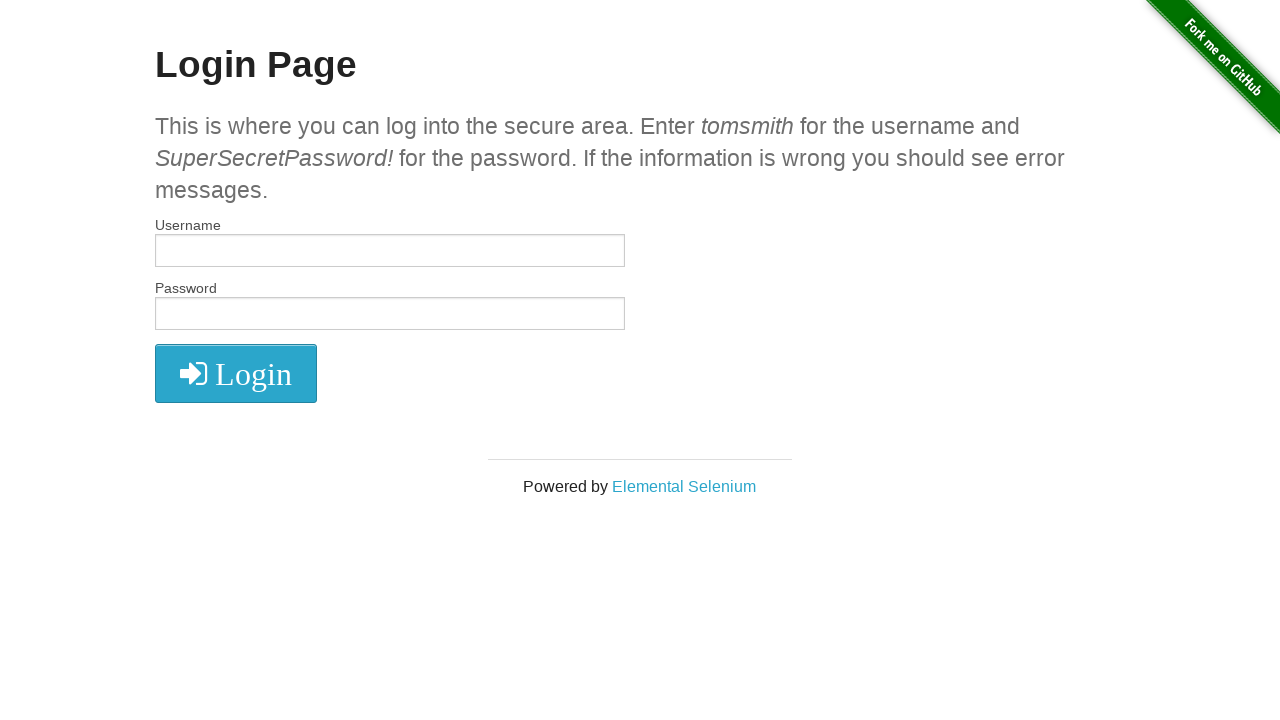